Tests simple JavaScript alert handling with validation of alert message and type before accepting it

Starting URL: https://the-internet.herokuapp.com/javascript_alerts

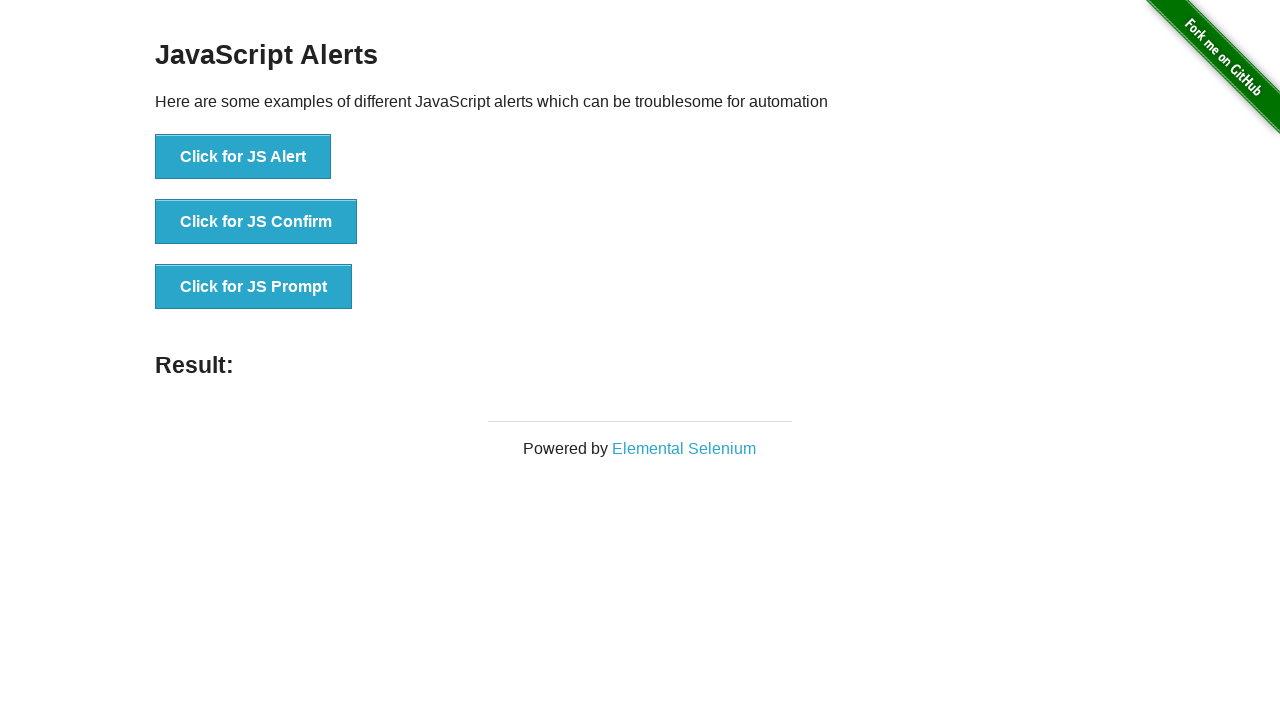

Accepted the alert dialog
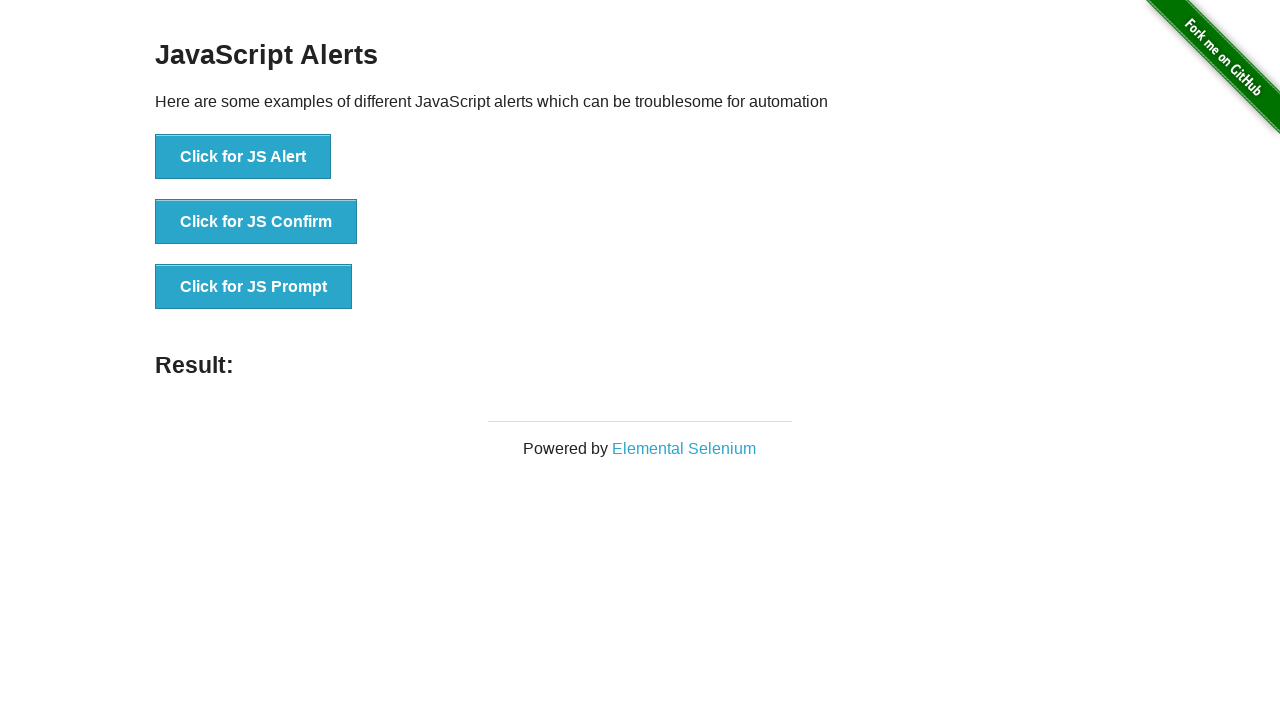

Clicked button to trigger simple JavaScript alert at (243, 157) on [onclick="jsAlert()"]
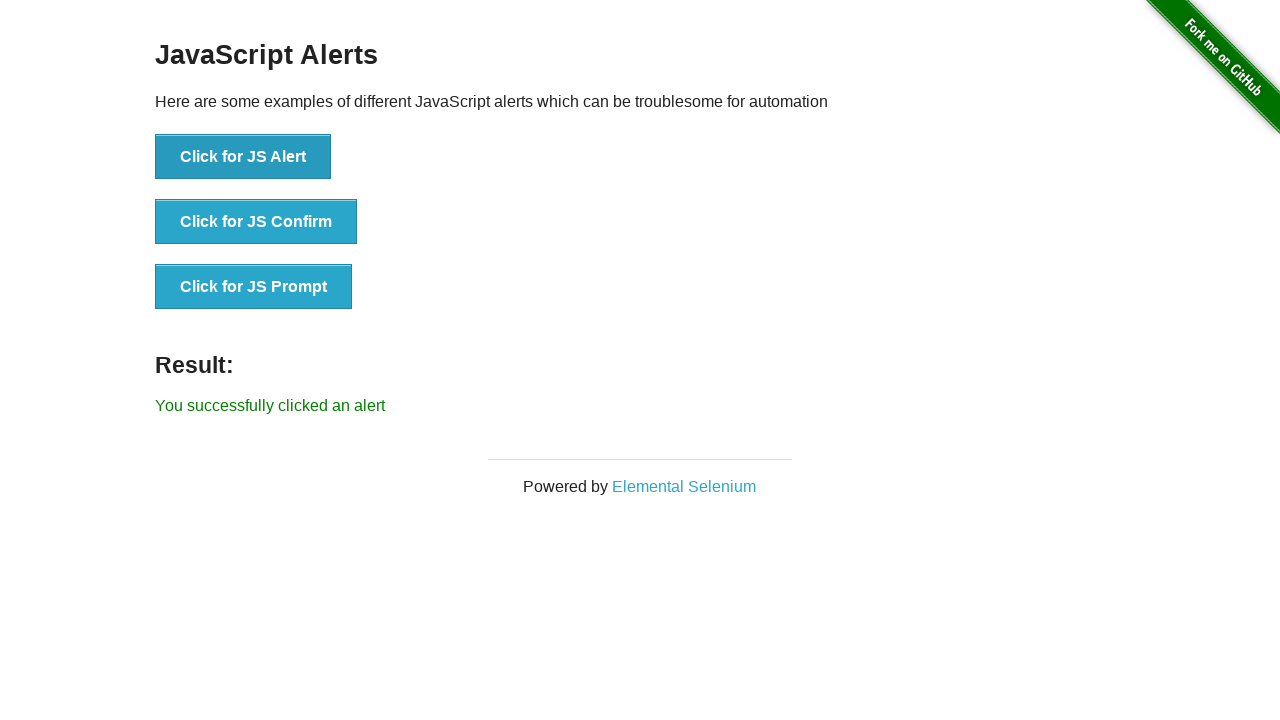

Waited for dialog handling to complete
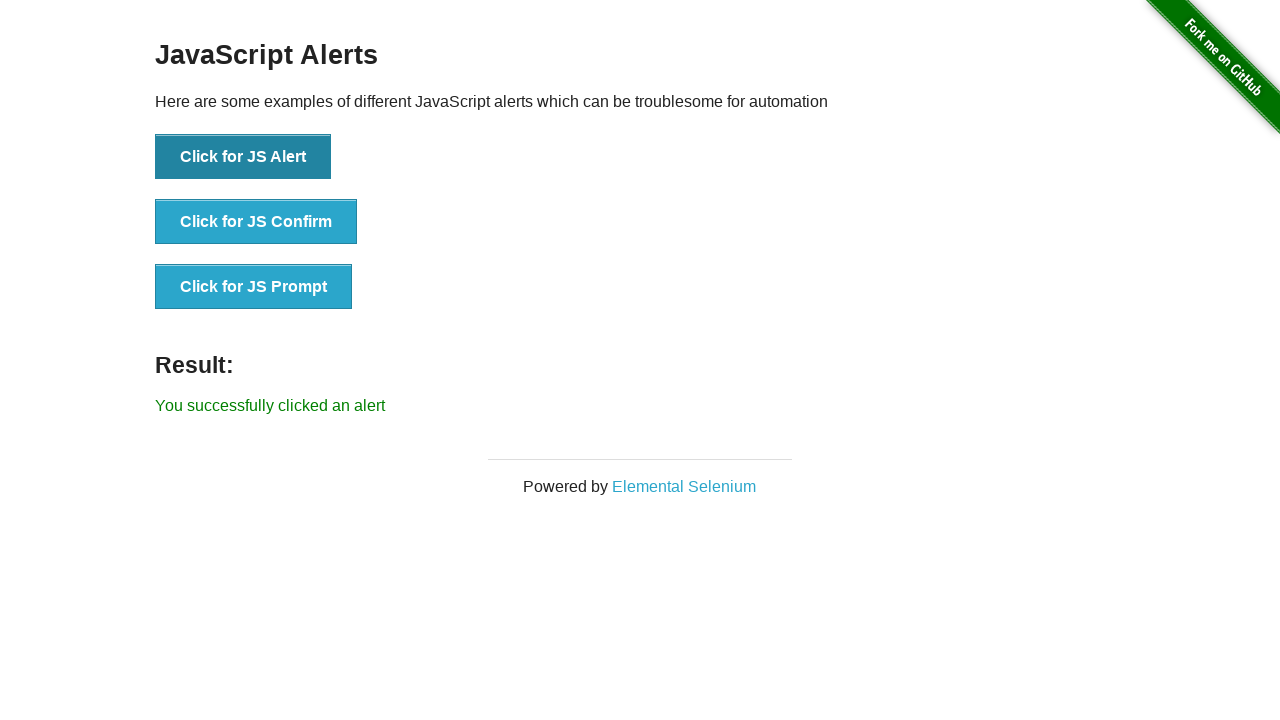

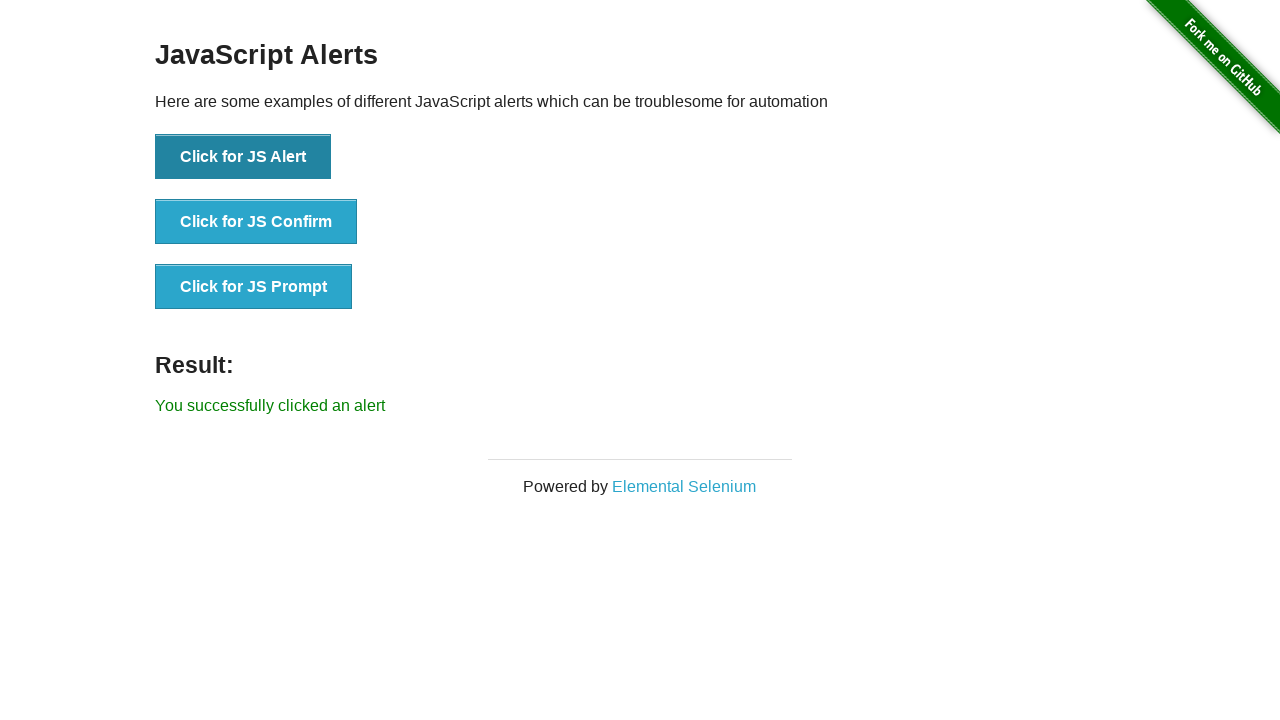